Tests that after adding a product to cart, the proceed to checkout button is visible on the cart page

Starting URL: https://atid.store/

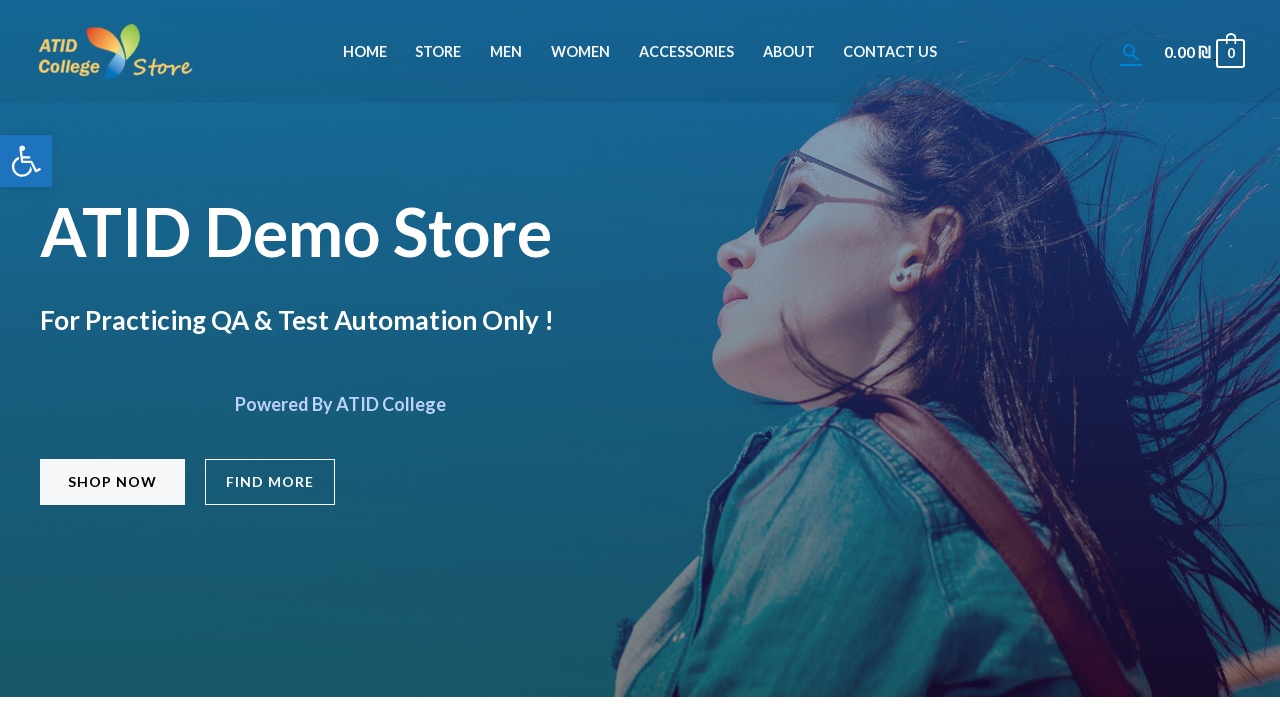

Clicked on Store menu item at (438, 52) on #menu-item-45
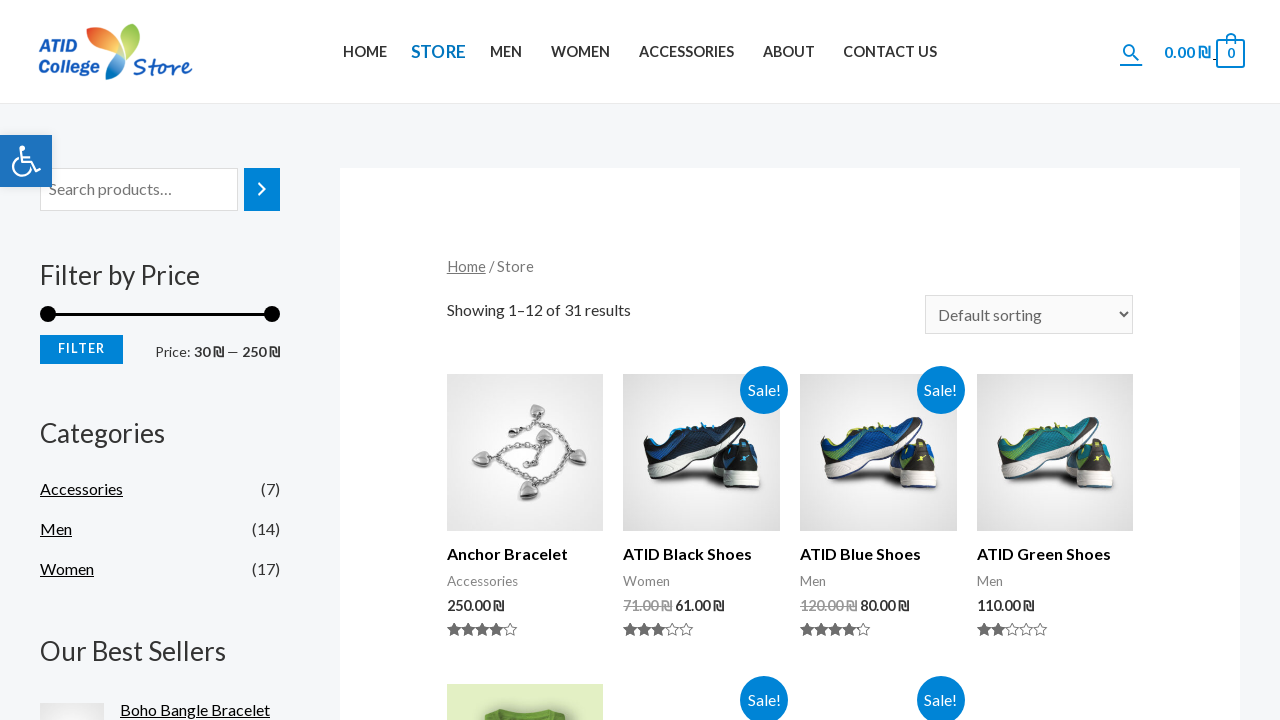

Clicked on first product image at (525, 453) on xpath=//*[@id='main']/div/ul/li[1]/div[1]/a/img
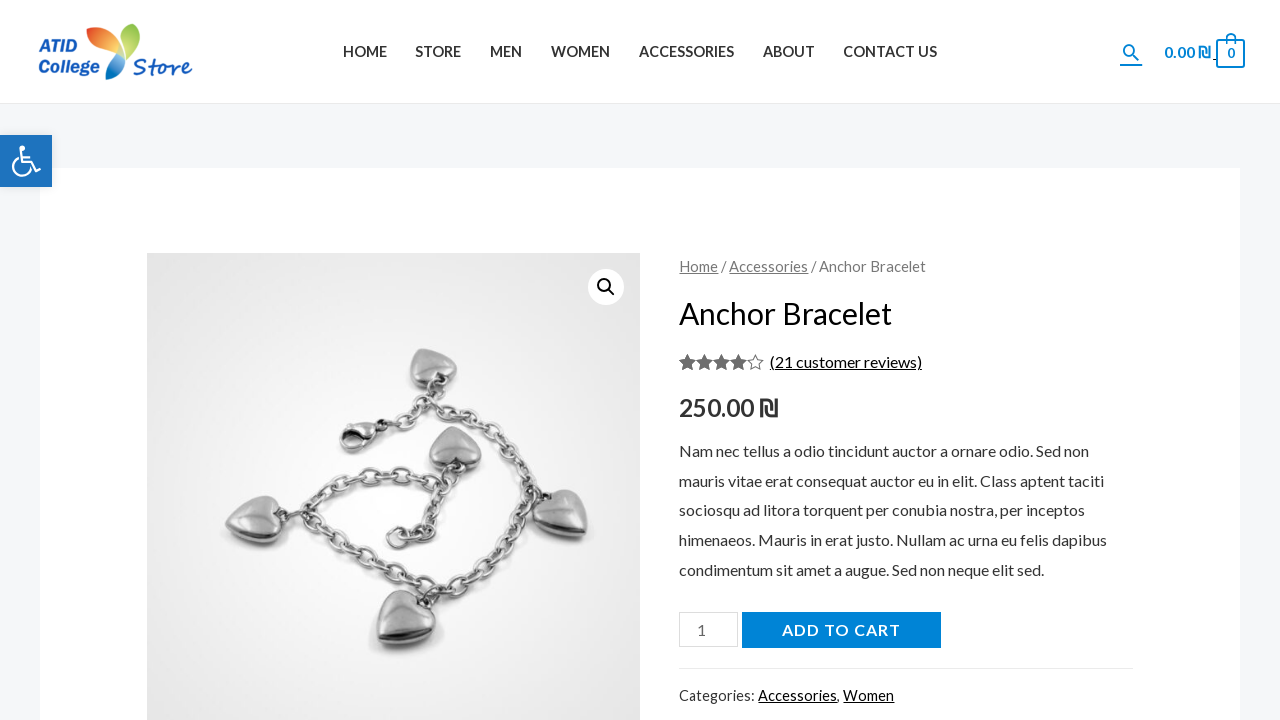

Clicked add to cart button at (841, 630) on [name='add-to-cart']
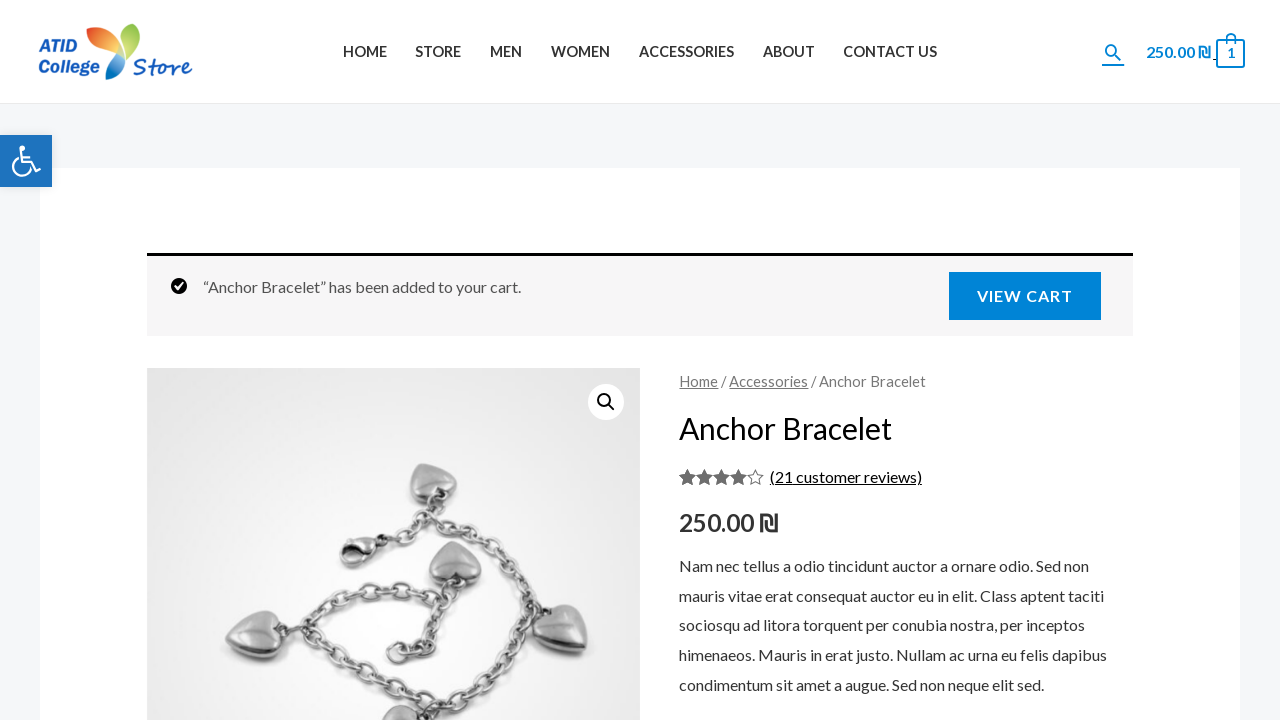

Waited 1000ms for add to cart action to complete
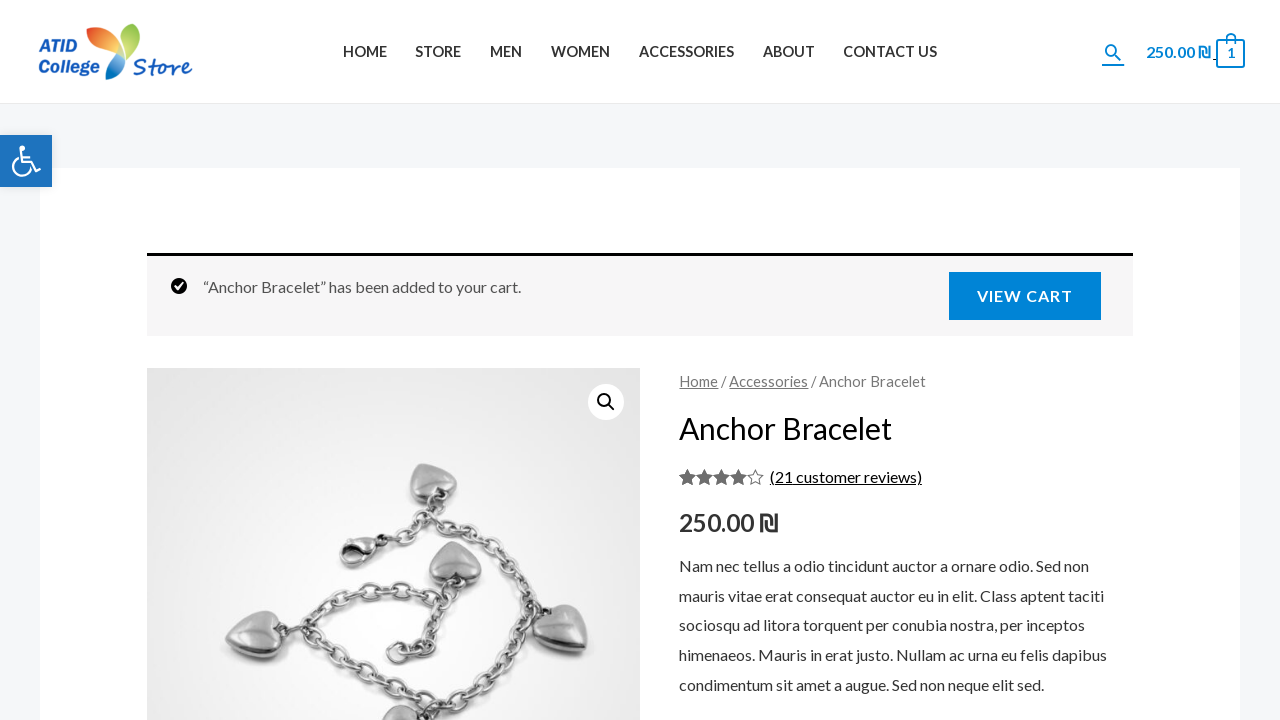

Clicked on cart icon to open cart page at (1195, 52) on .ast-site-header-cart
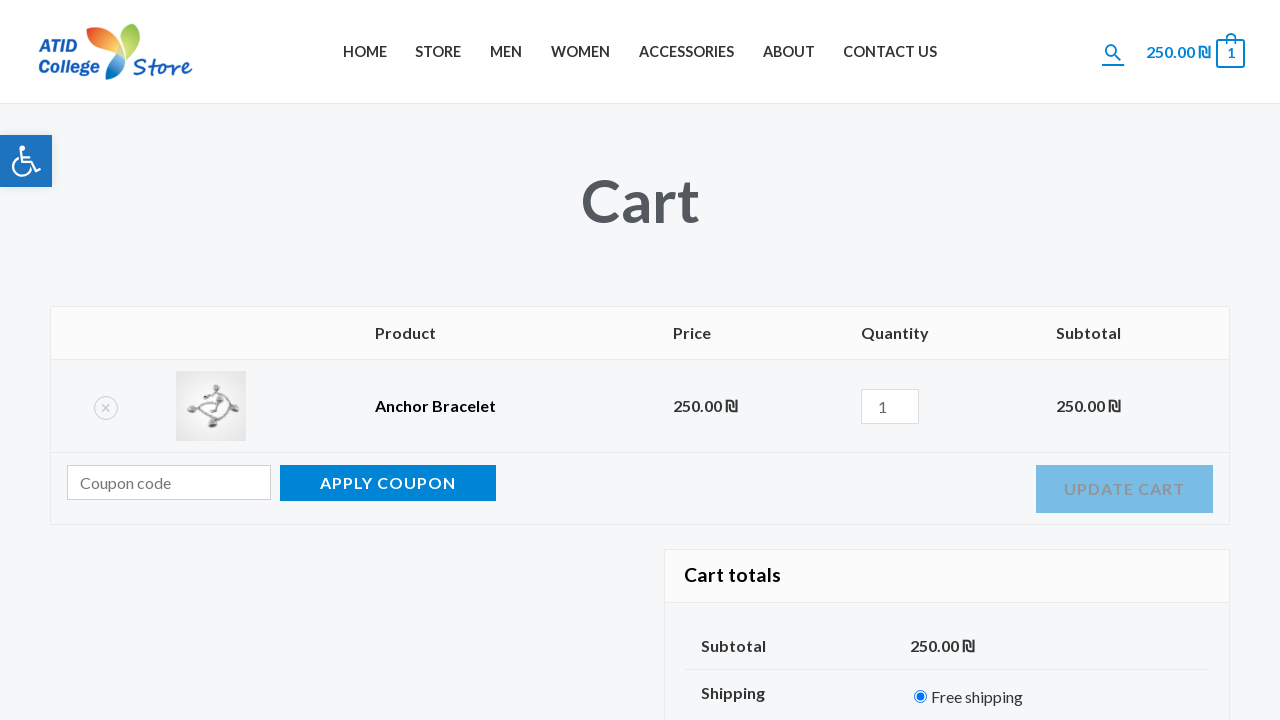

Verified proceed to checkout button is visible on cart page
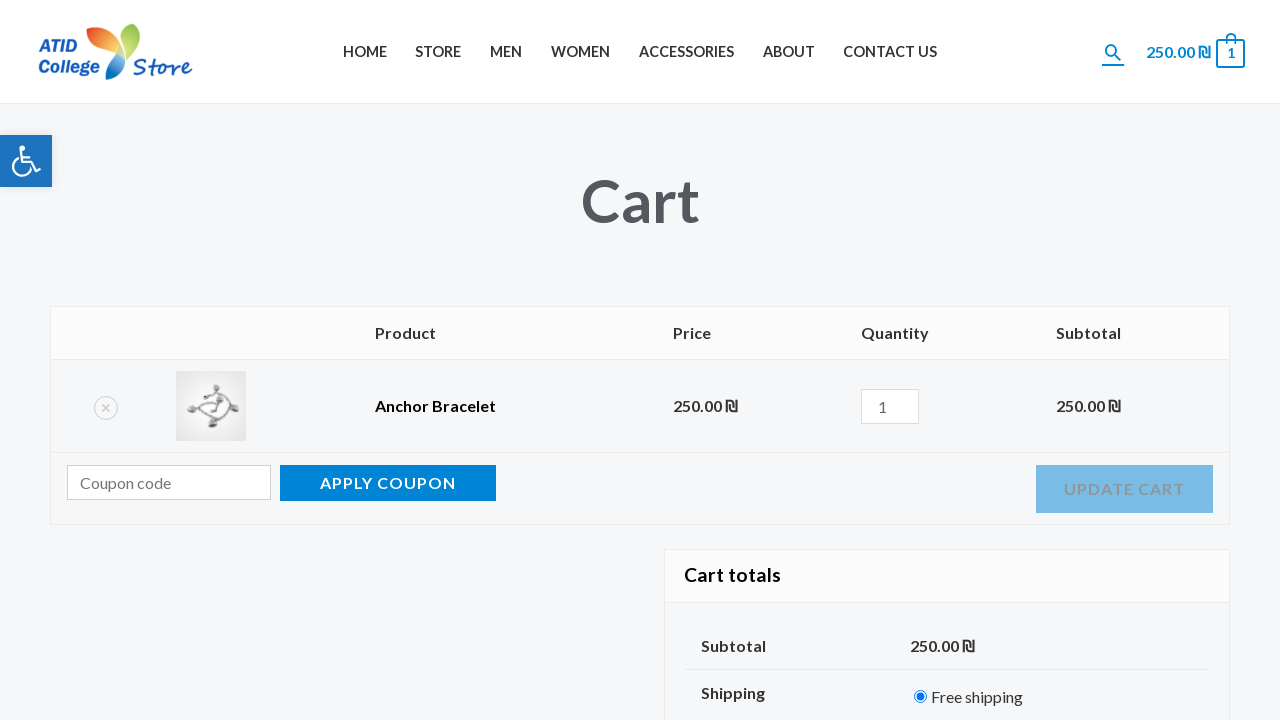

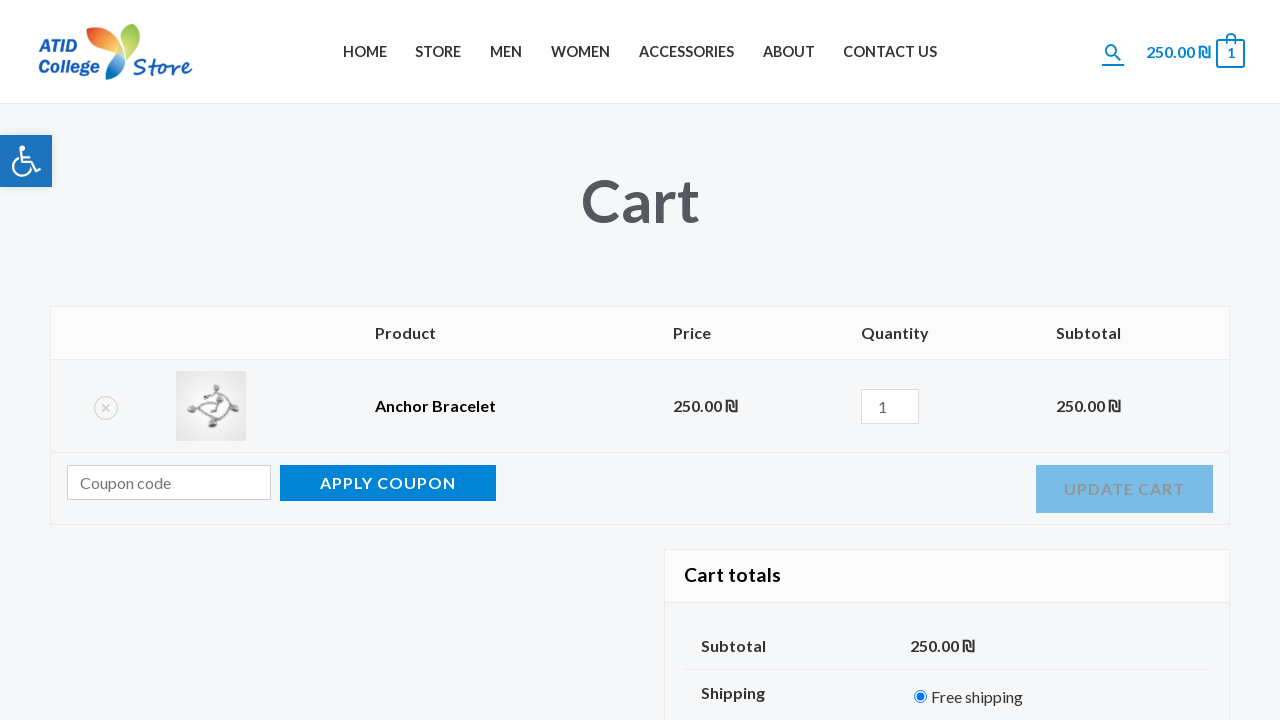